Tests dropdown selection functionality by selecting options from fruit, superhero, and country dropdown menus

Starting URL: https://letcode.in/dropdowns

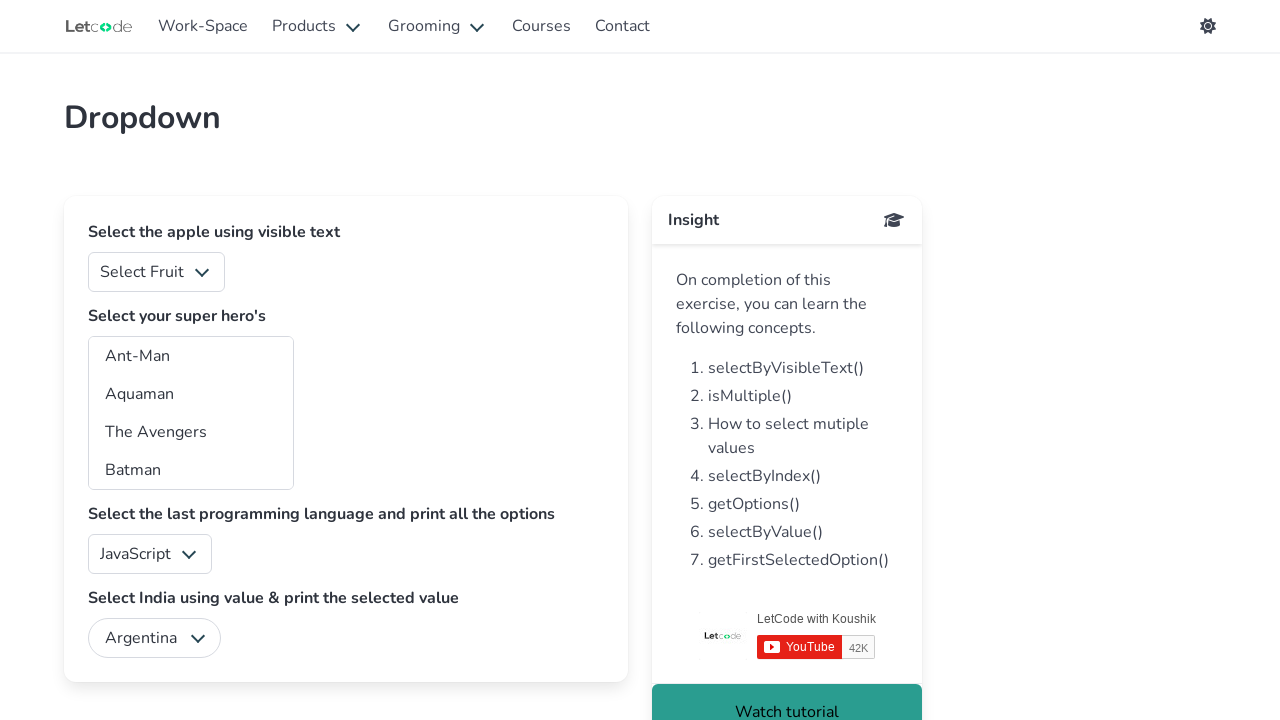

Selected 'Banana' from fruits dropdown on #fruits
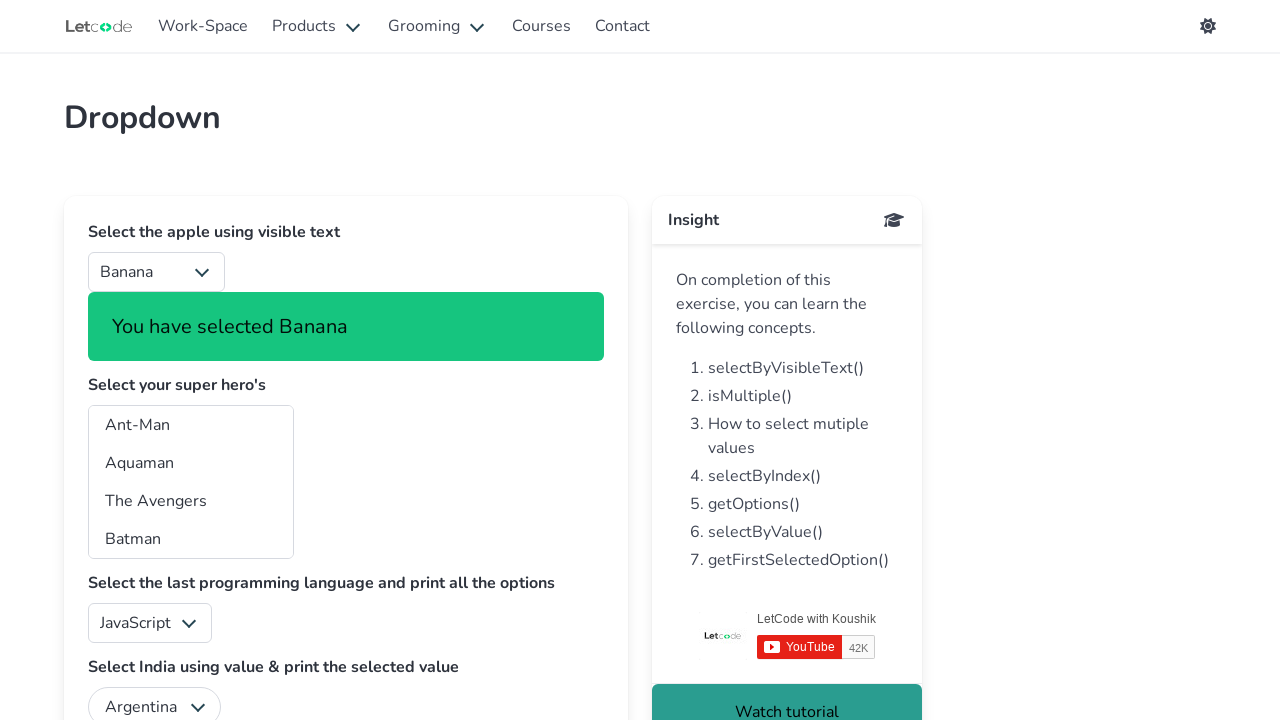

Selected 'Guardians of the Galaxy' from superheros dropdown on #superheros
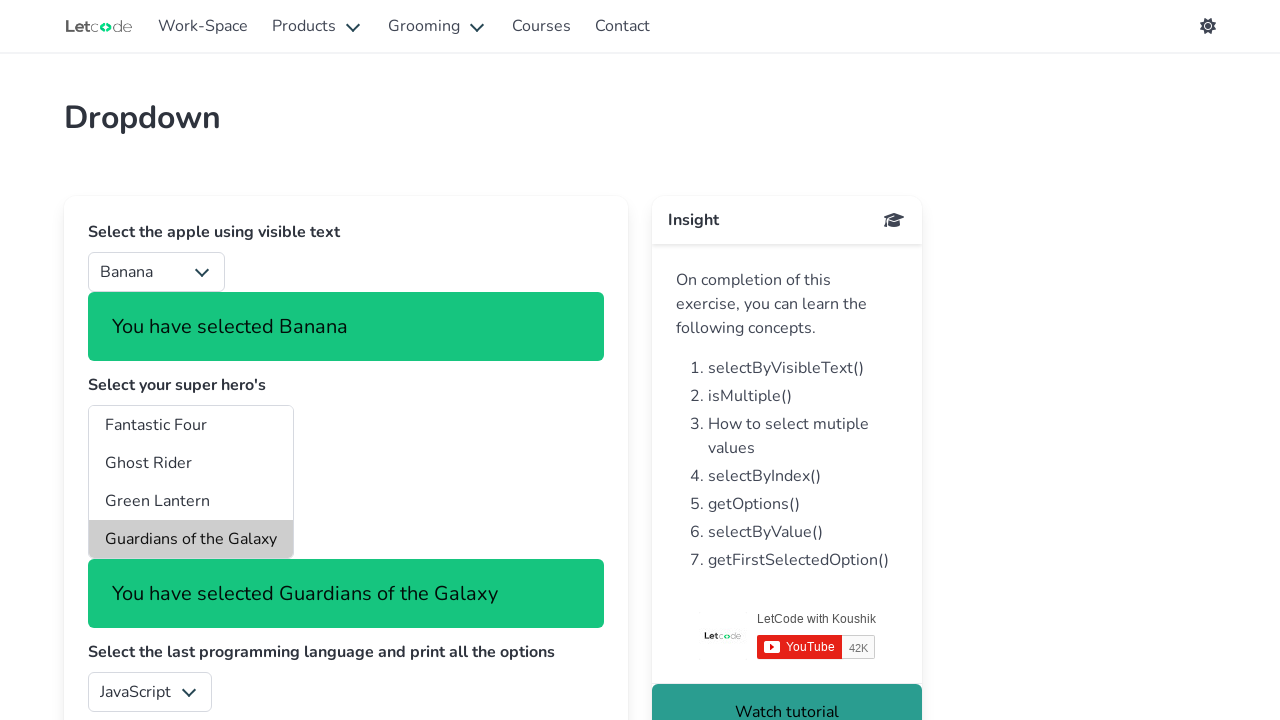

Selected 'India' from country dropdown on #country
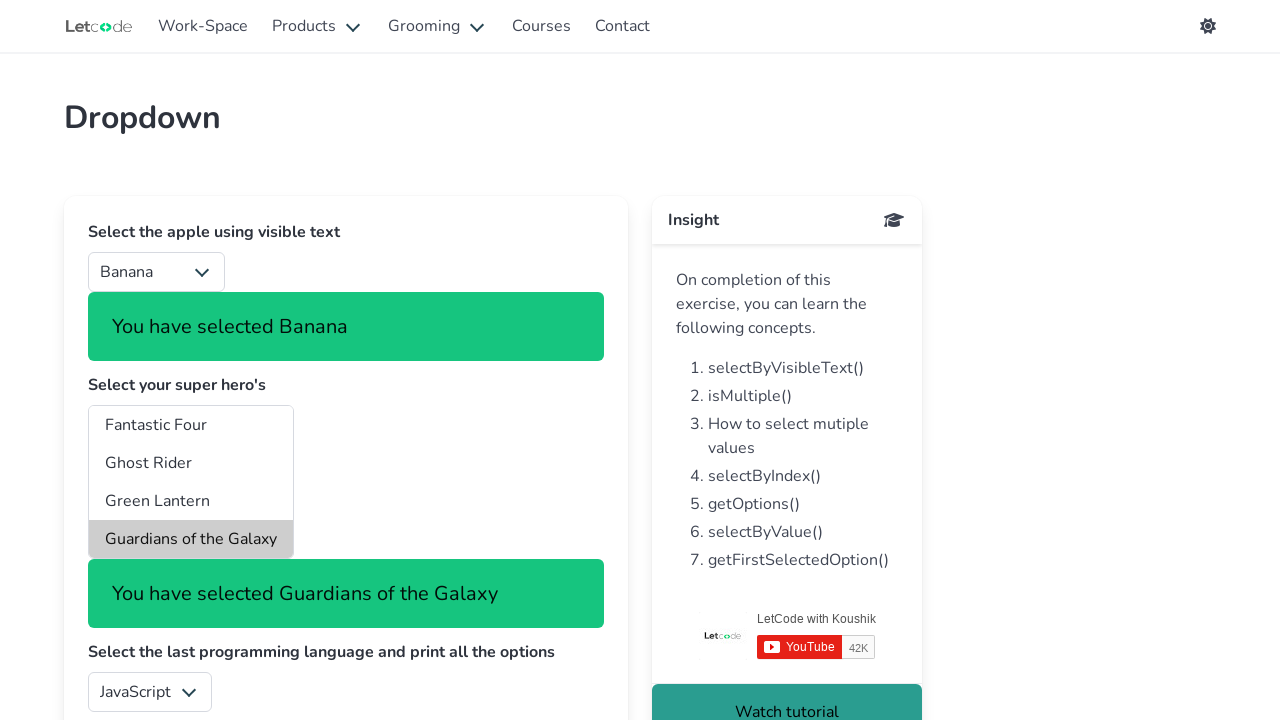

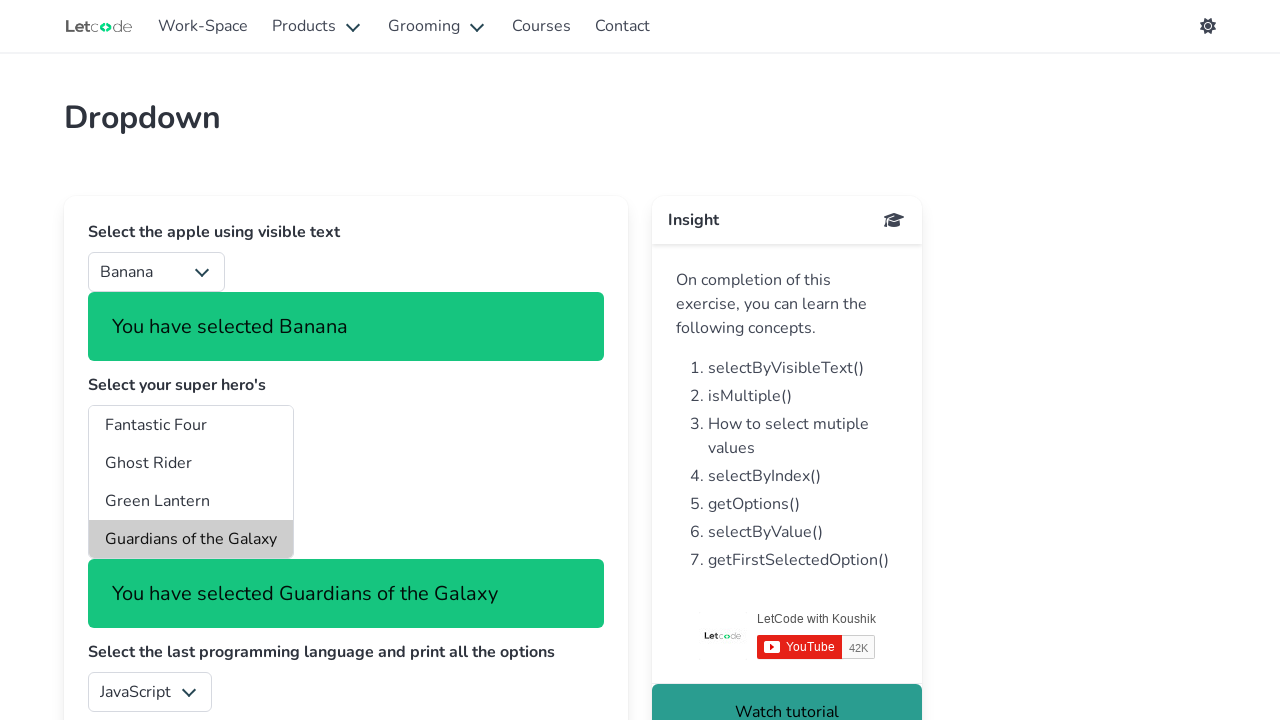